Tests dynamic controls functionality by navigating to the Dynamic Controls page, clicking a checkbox, and then clicking the Remove button to remove it.

Starting URL: https://the-internet.herokuapp.com/

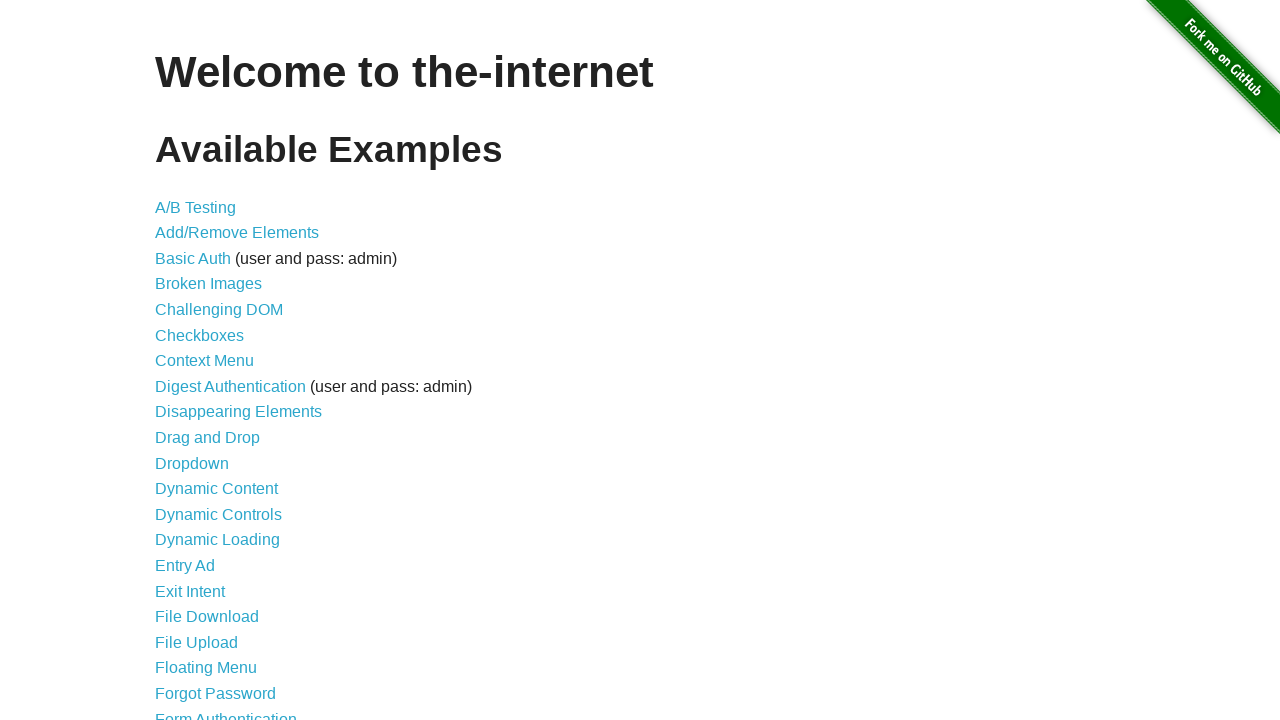

Clicked on Dynamic Controls link at (218, 514) on text=Dynamic Controls
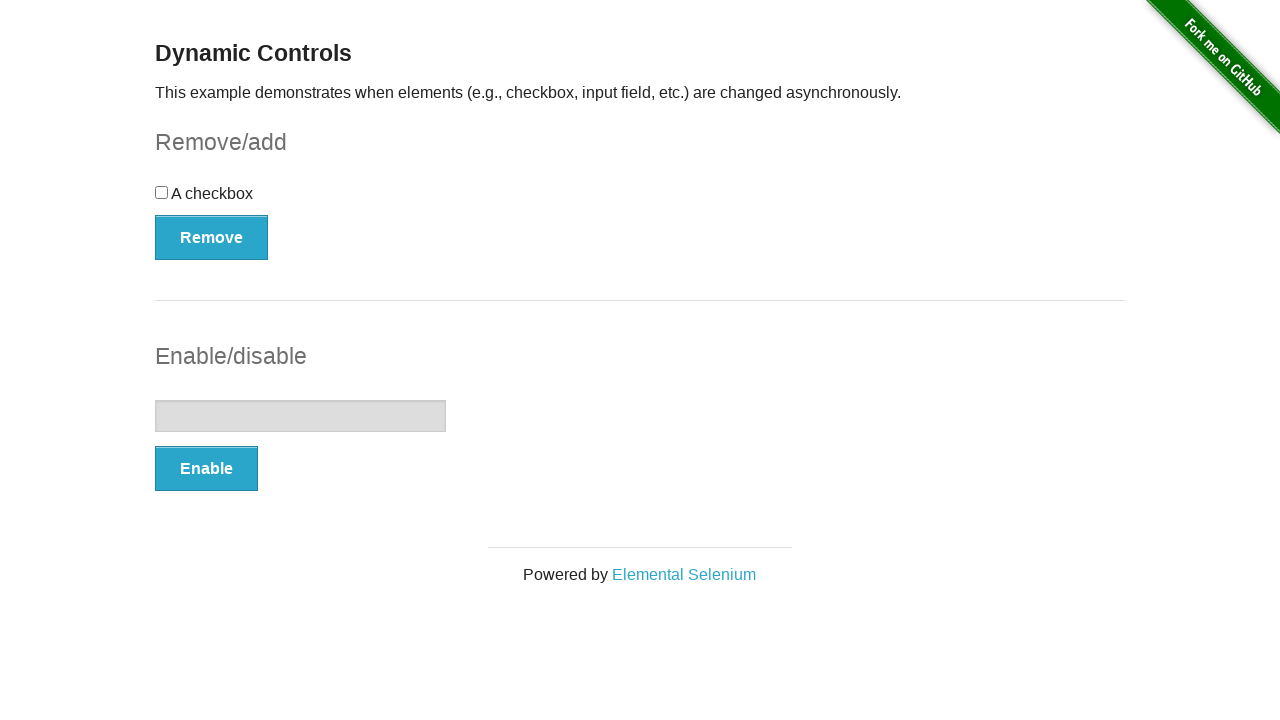

Clicked the checkbox at (162, 192) on input[type='checkbox']
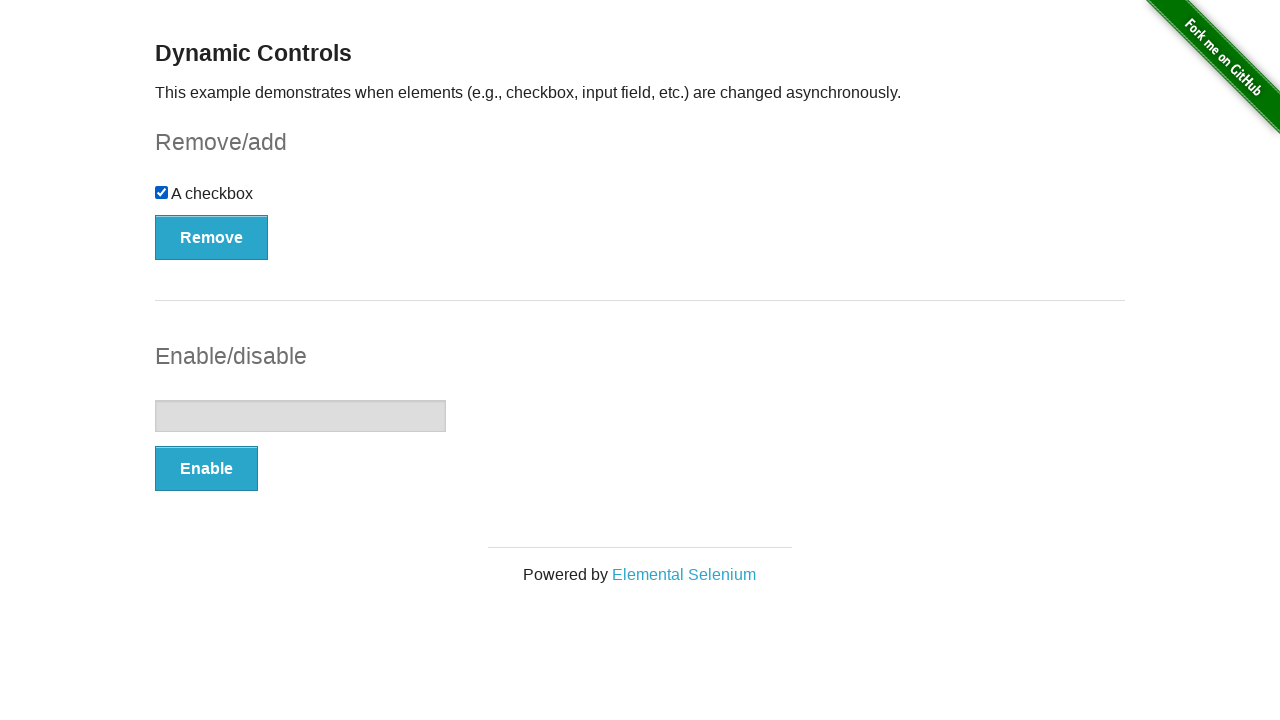

Clicked the Remove button to remove the checkbox at (212, 237) on button:has-text('Remove')
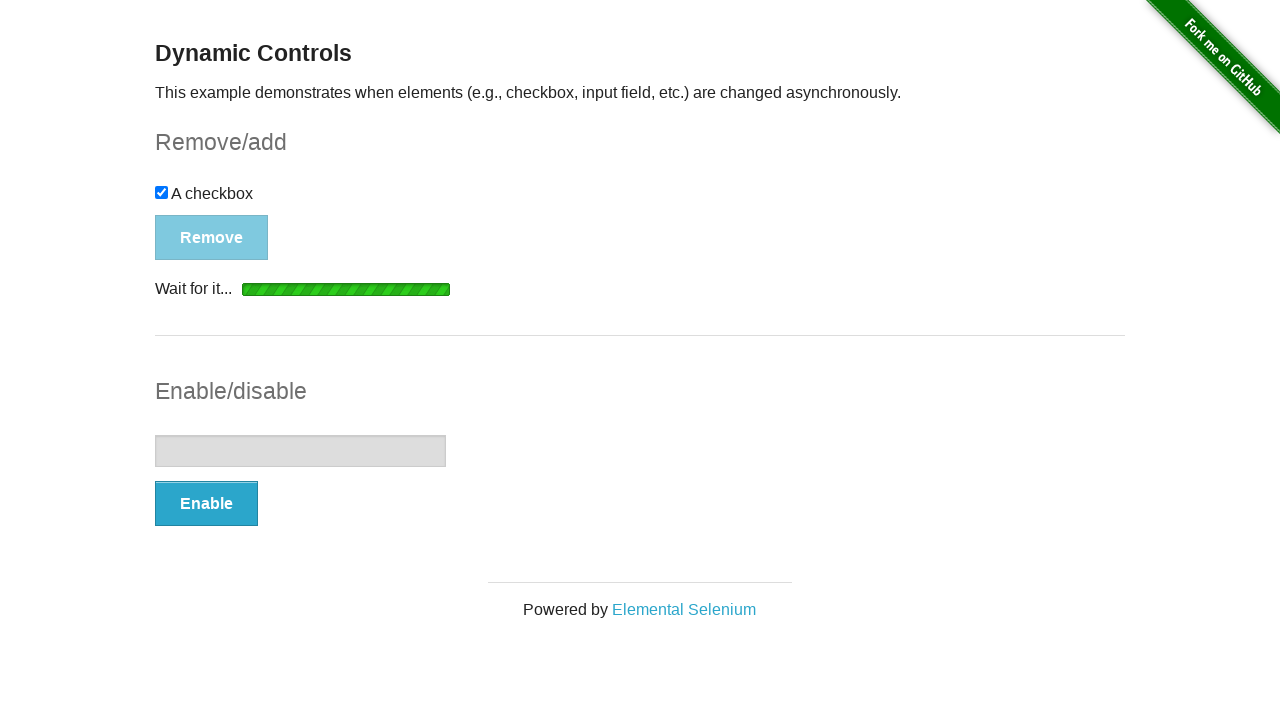

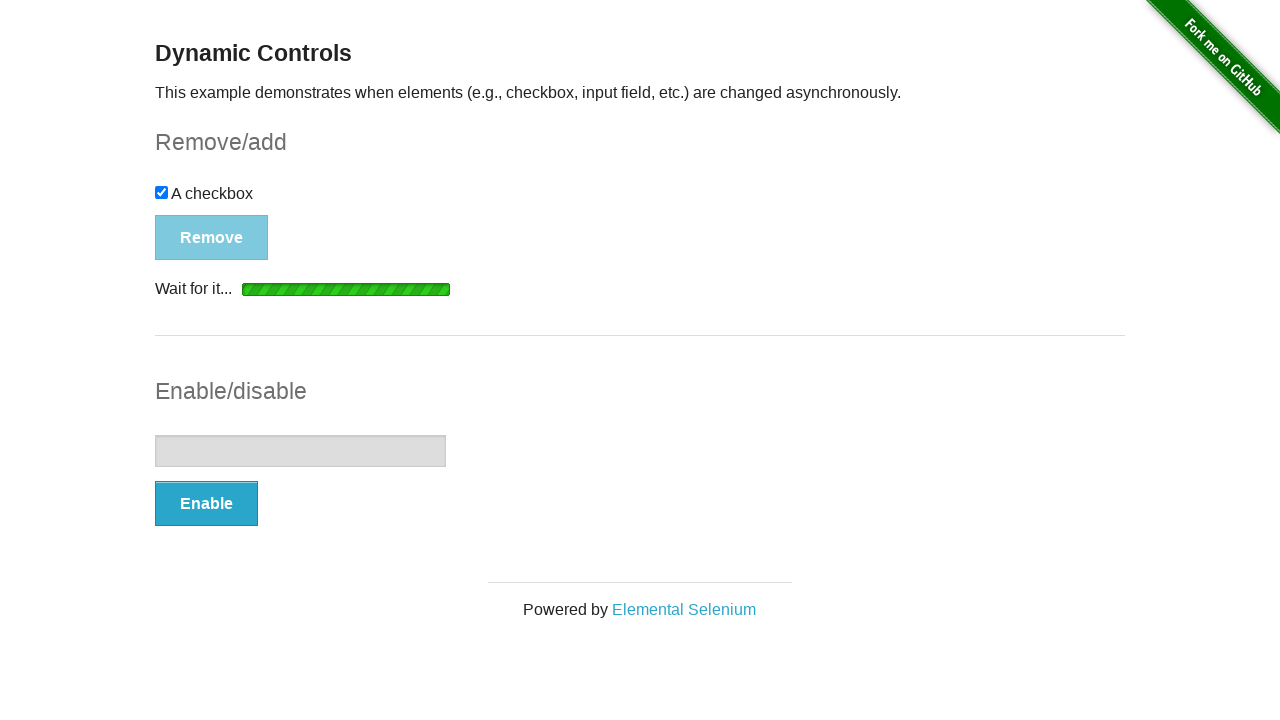